Tests element visibility by verifying a text box is visible, clicking a hide button, and verifying the text box becomes hidden

Starting URL: https://rahulshettyacademy.com/AutomationPractice/

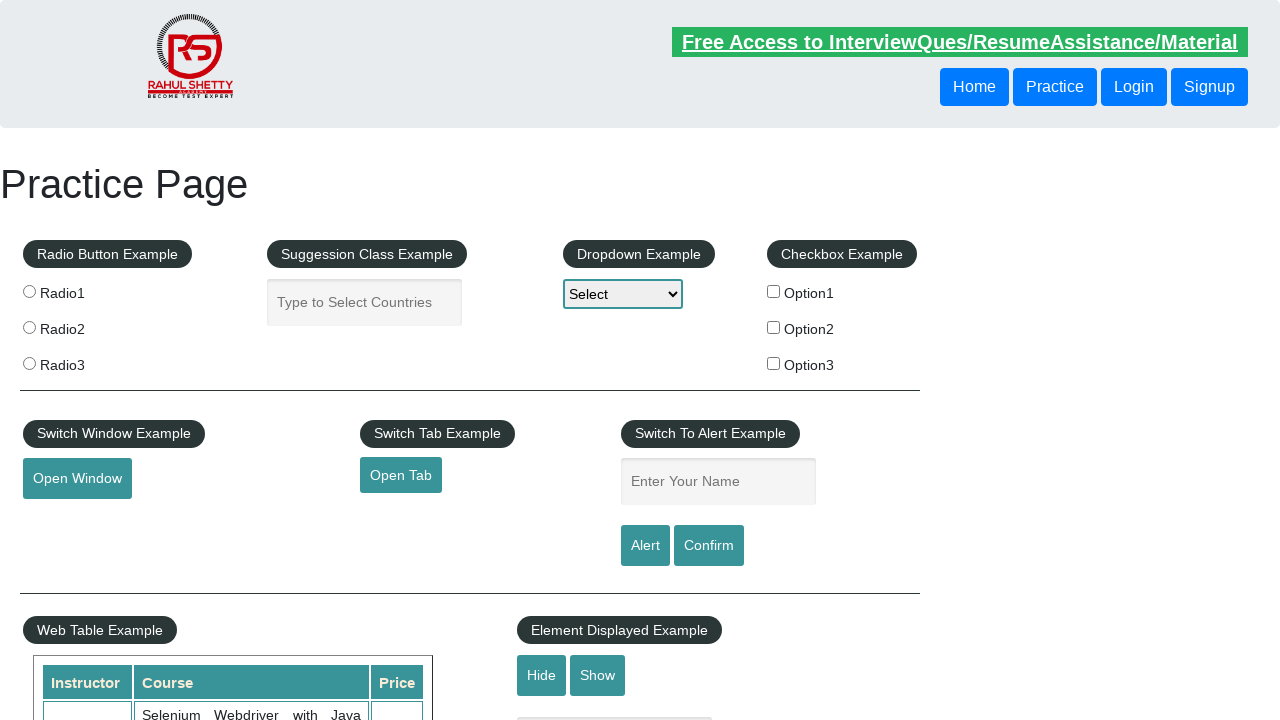

Verified text box is initially visible
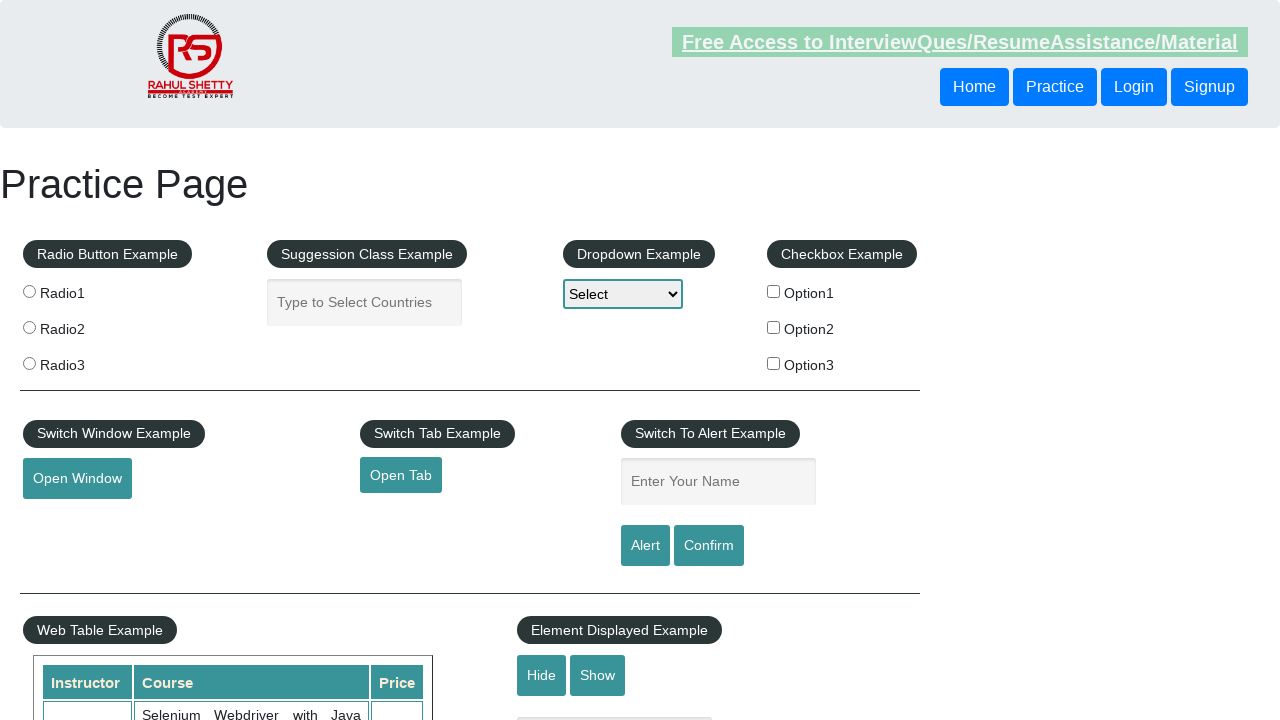

Clicked hide button to hide the text box at (542, 675) on #hide-textbox
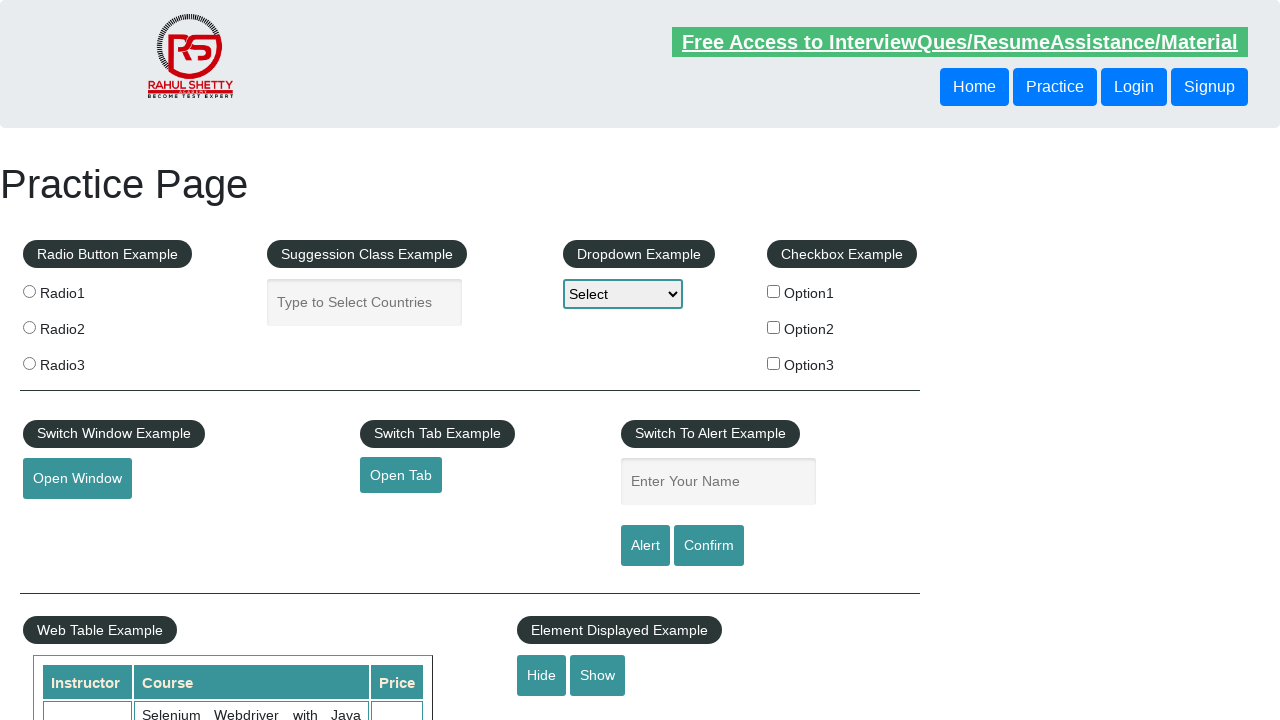

Verified text box is now hidden
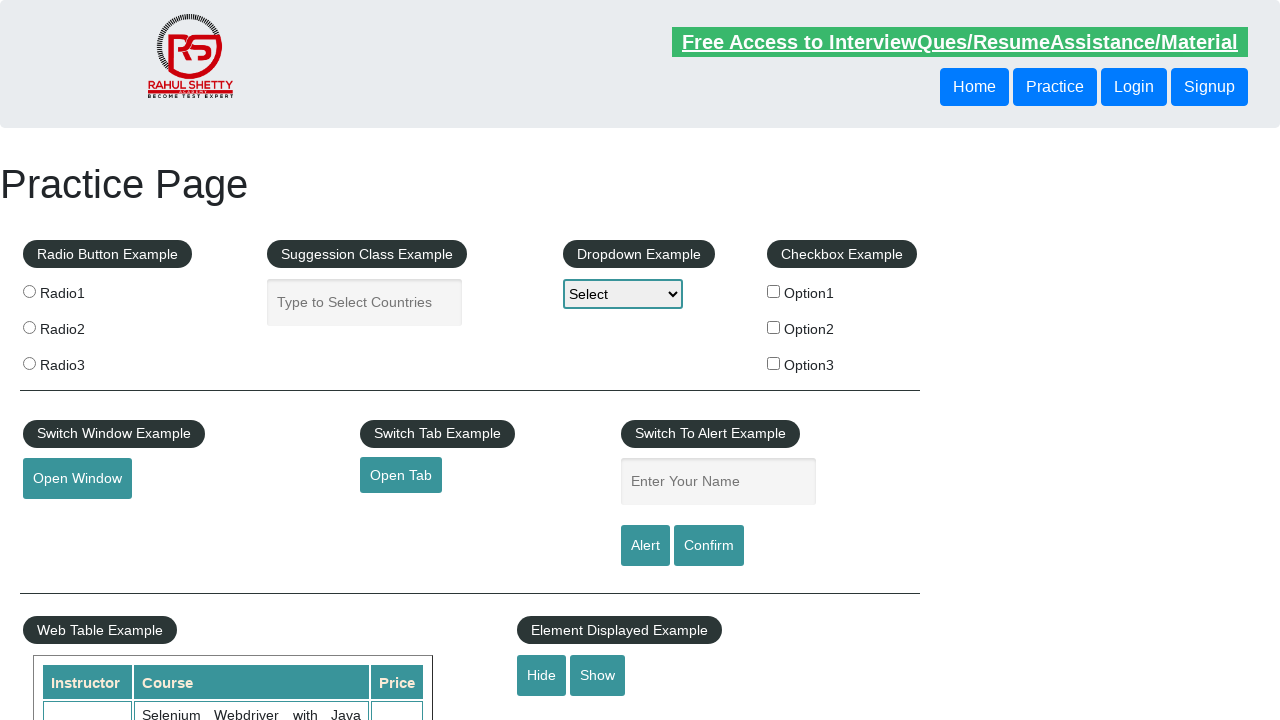

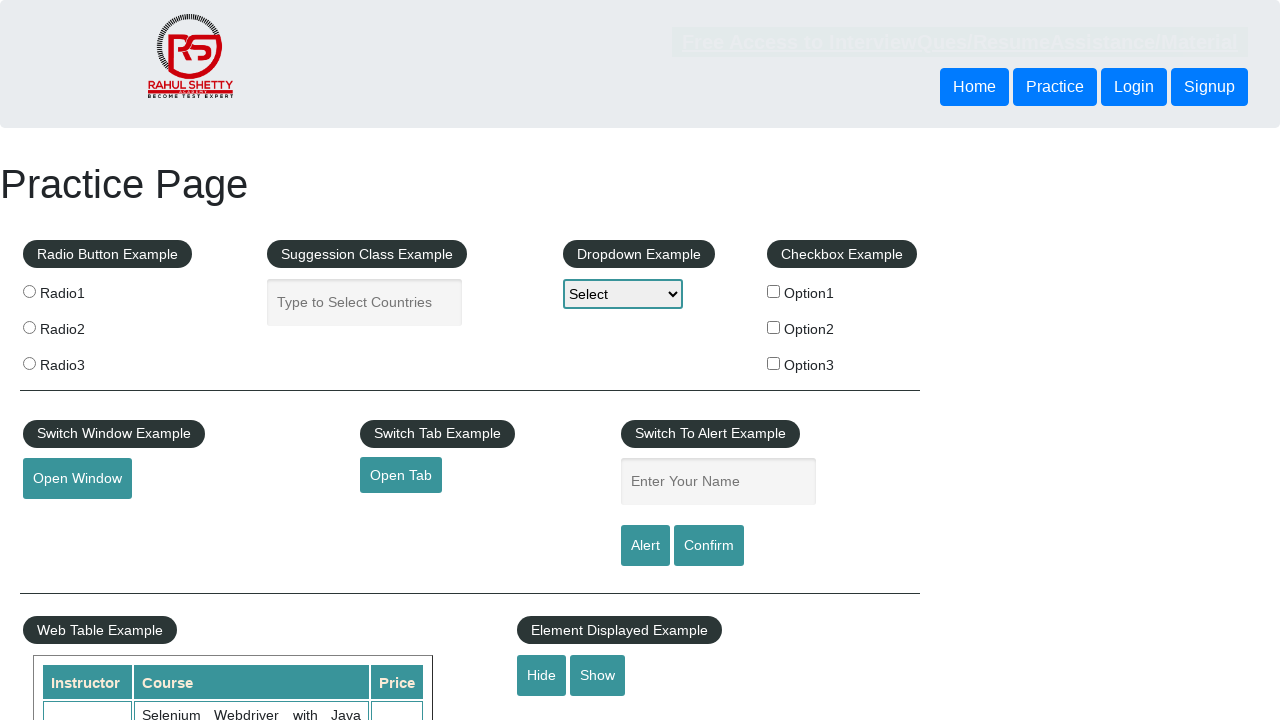